Navigates to a long-term care transportation booking website (New Taipei City) and waits for the page to fully load, verifying the page is accessible.

Starting URL: https://www.ntpc.ltc-car.org/

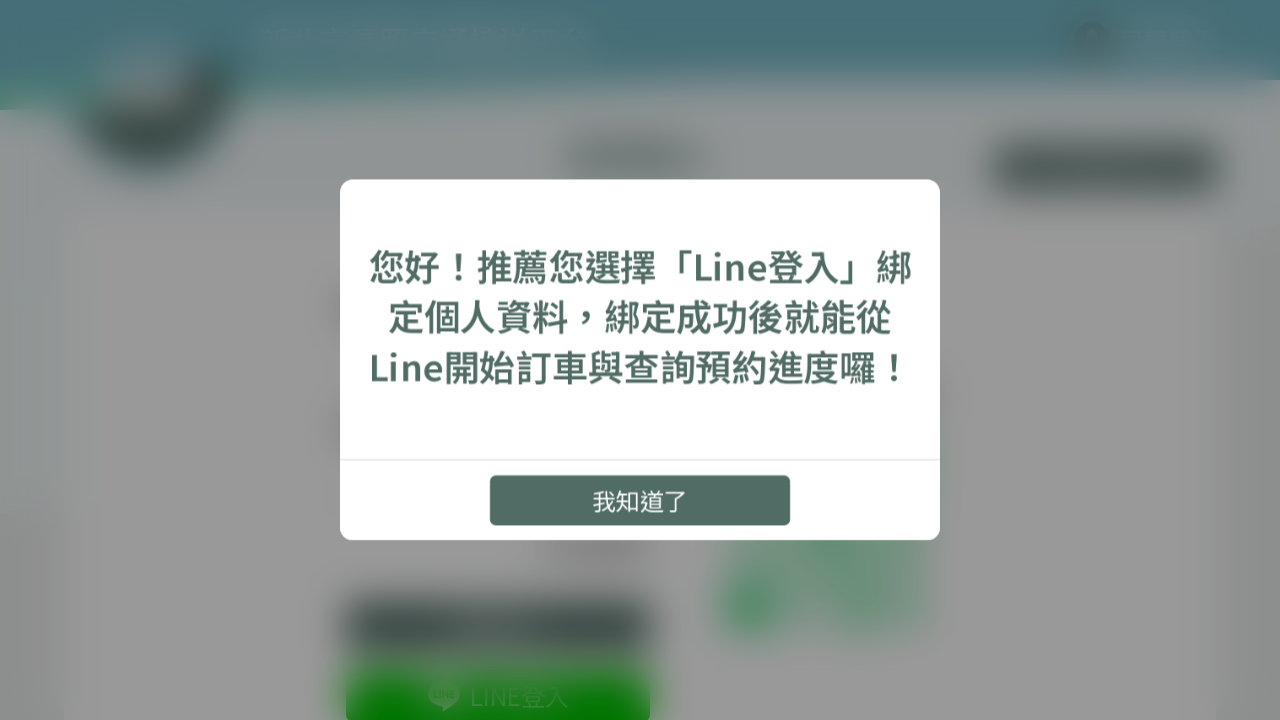

Set viewport to 1920x1080 resolution
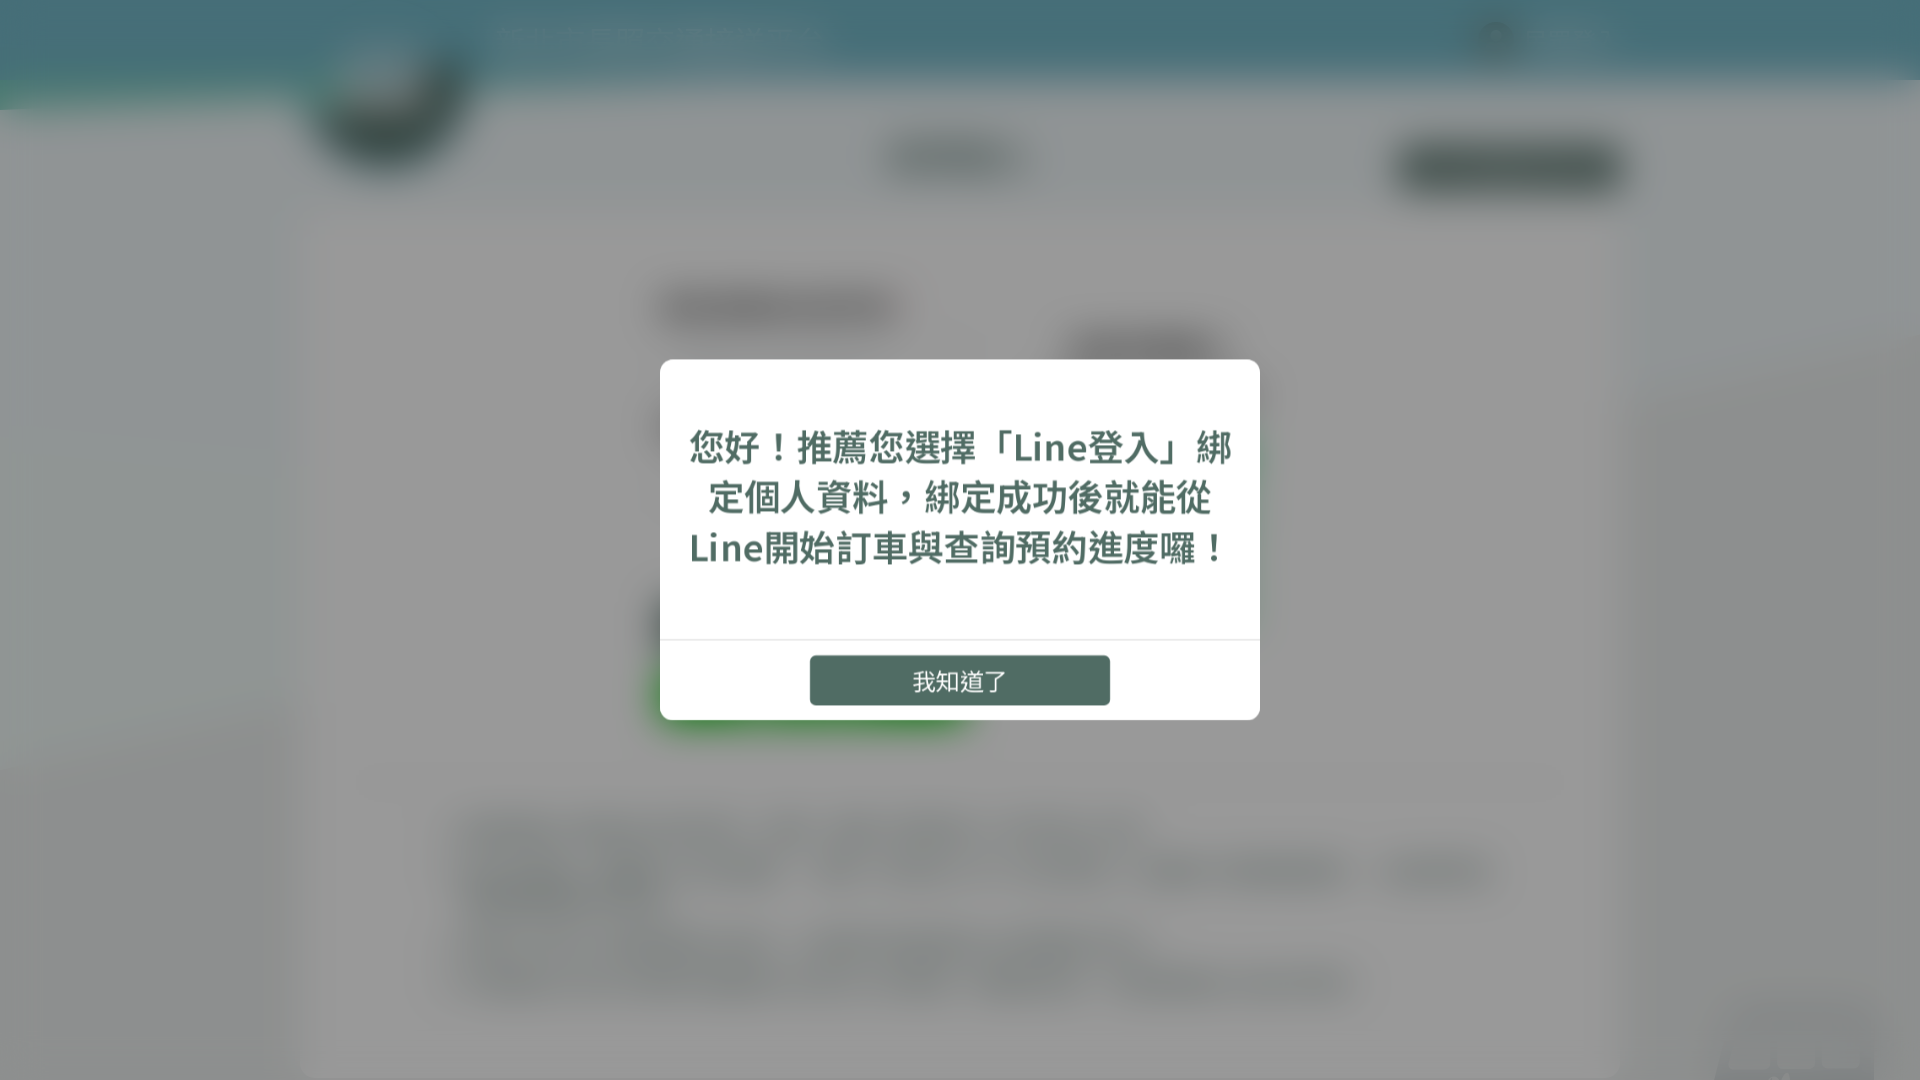

Page DOM content loaded
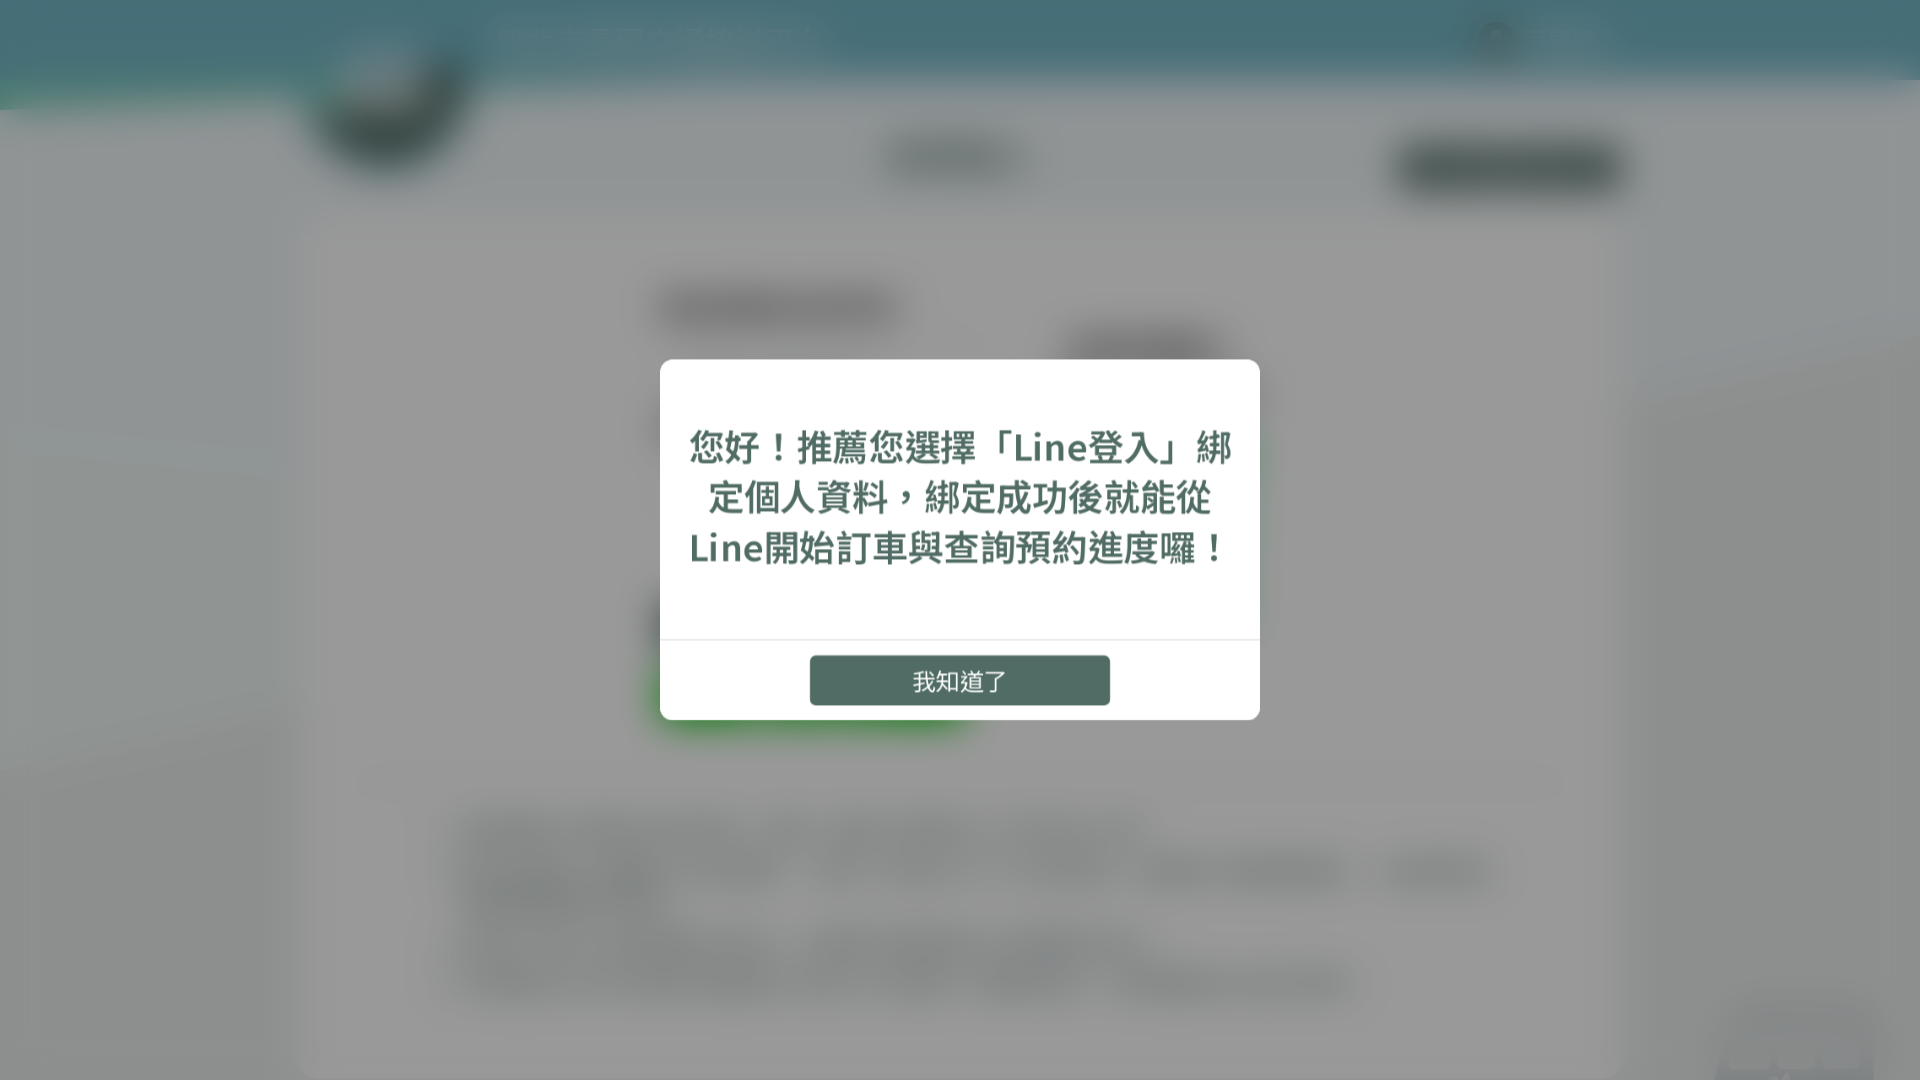

Page network activity idle, all resources loaded
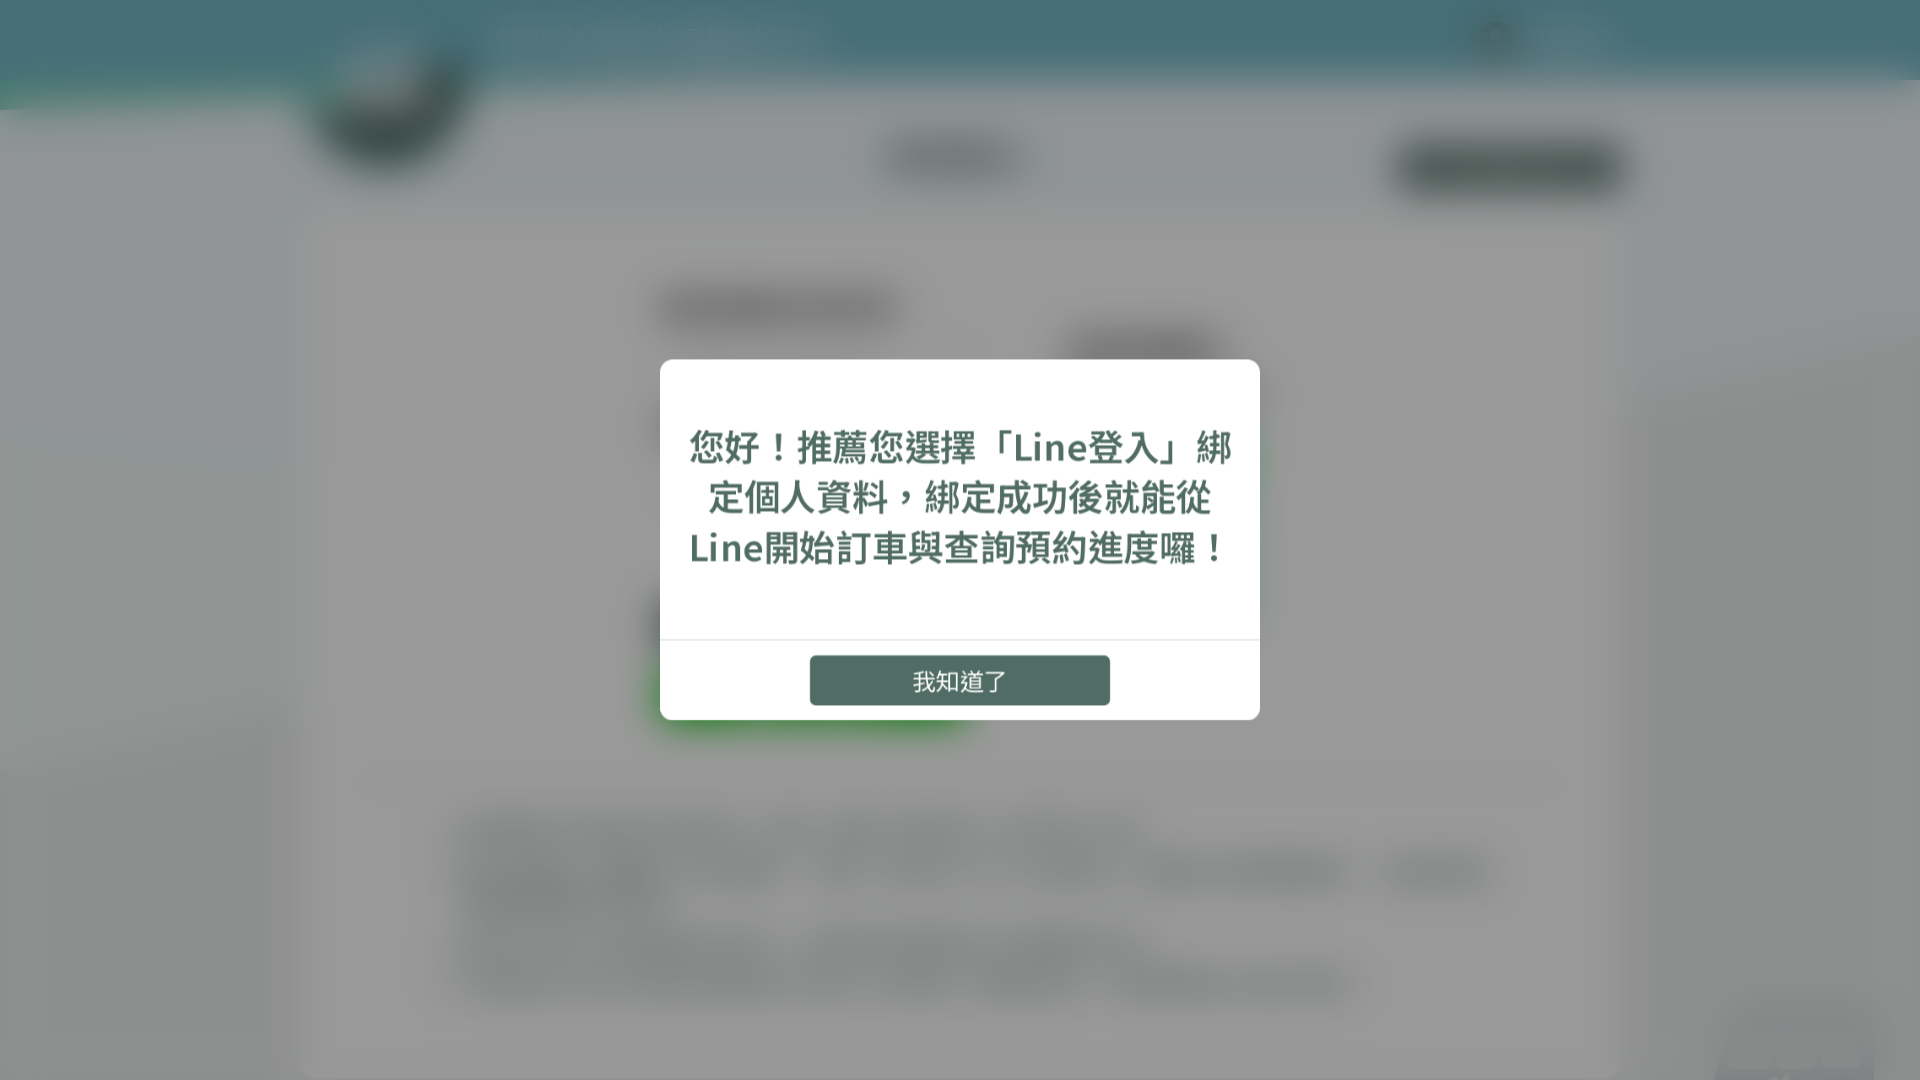

Verified document ready state is complete
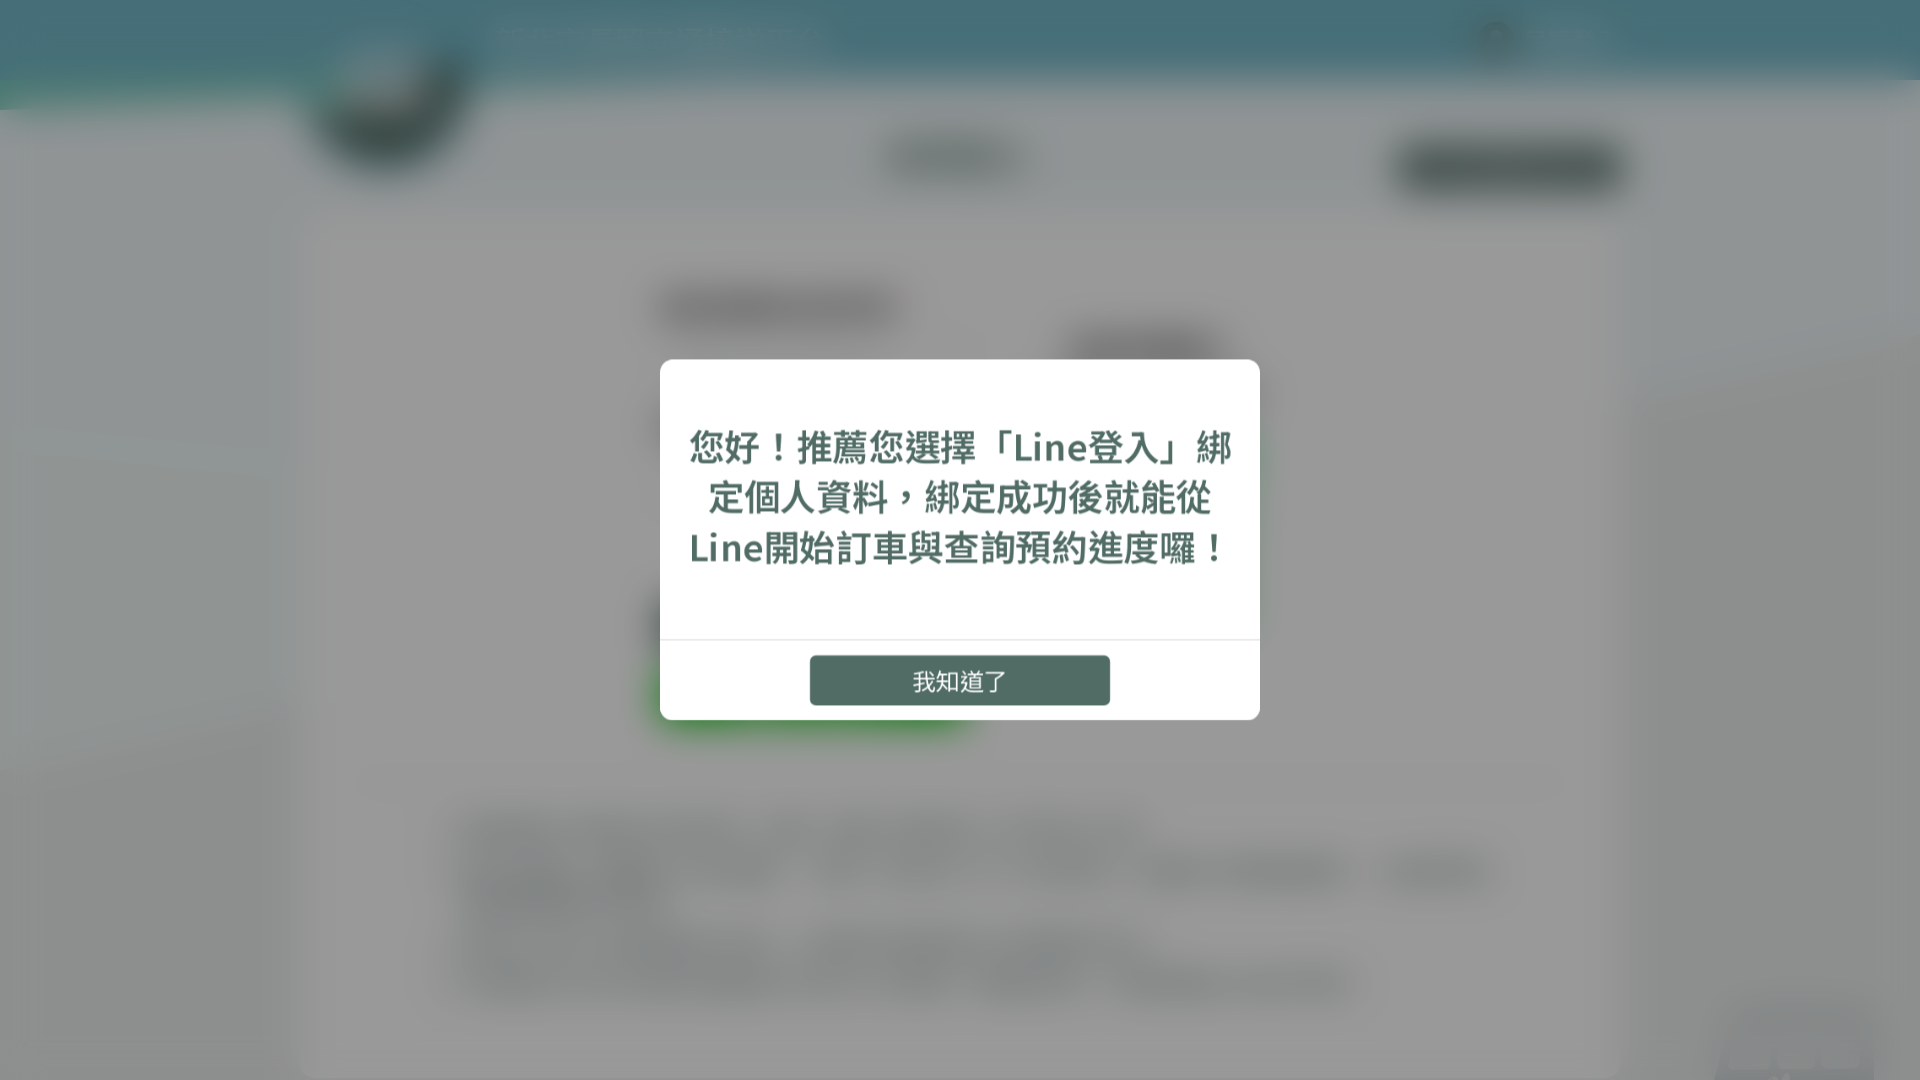

Retrieved page title: 新北市長照交通接送
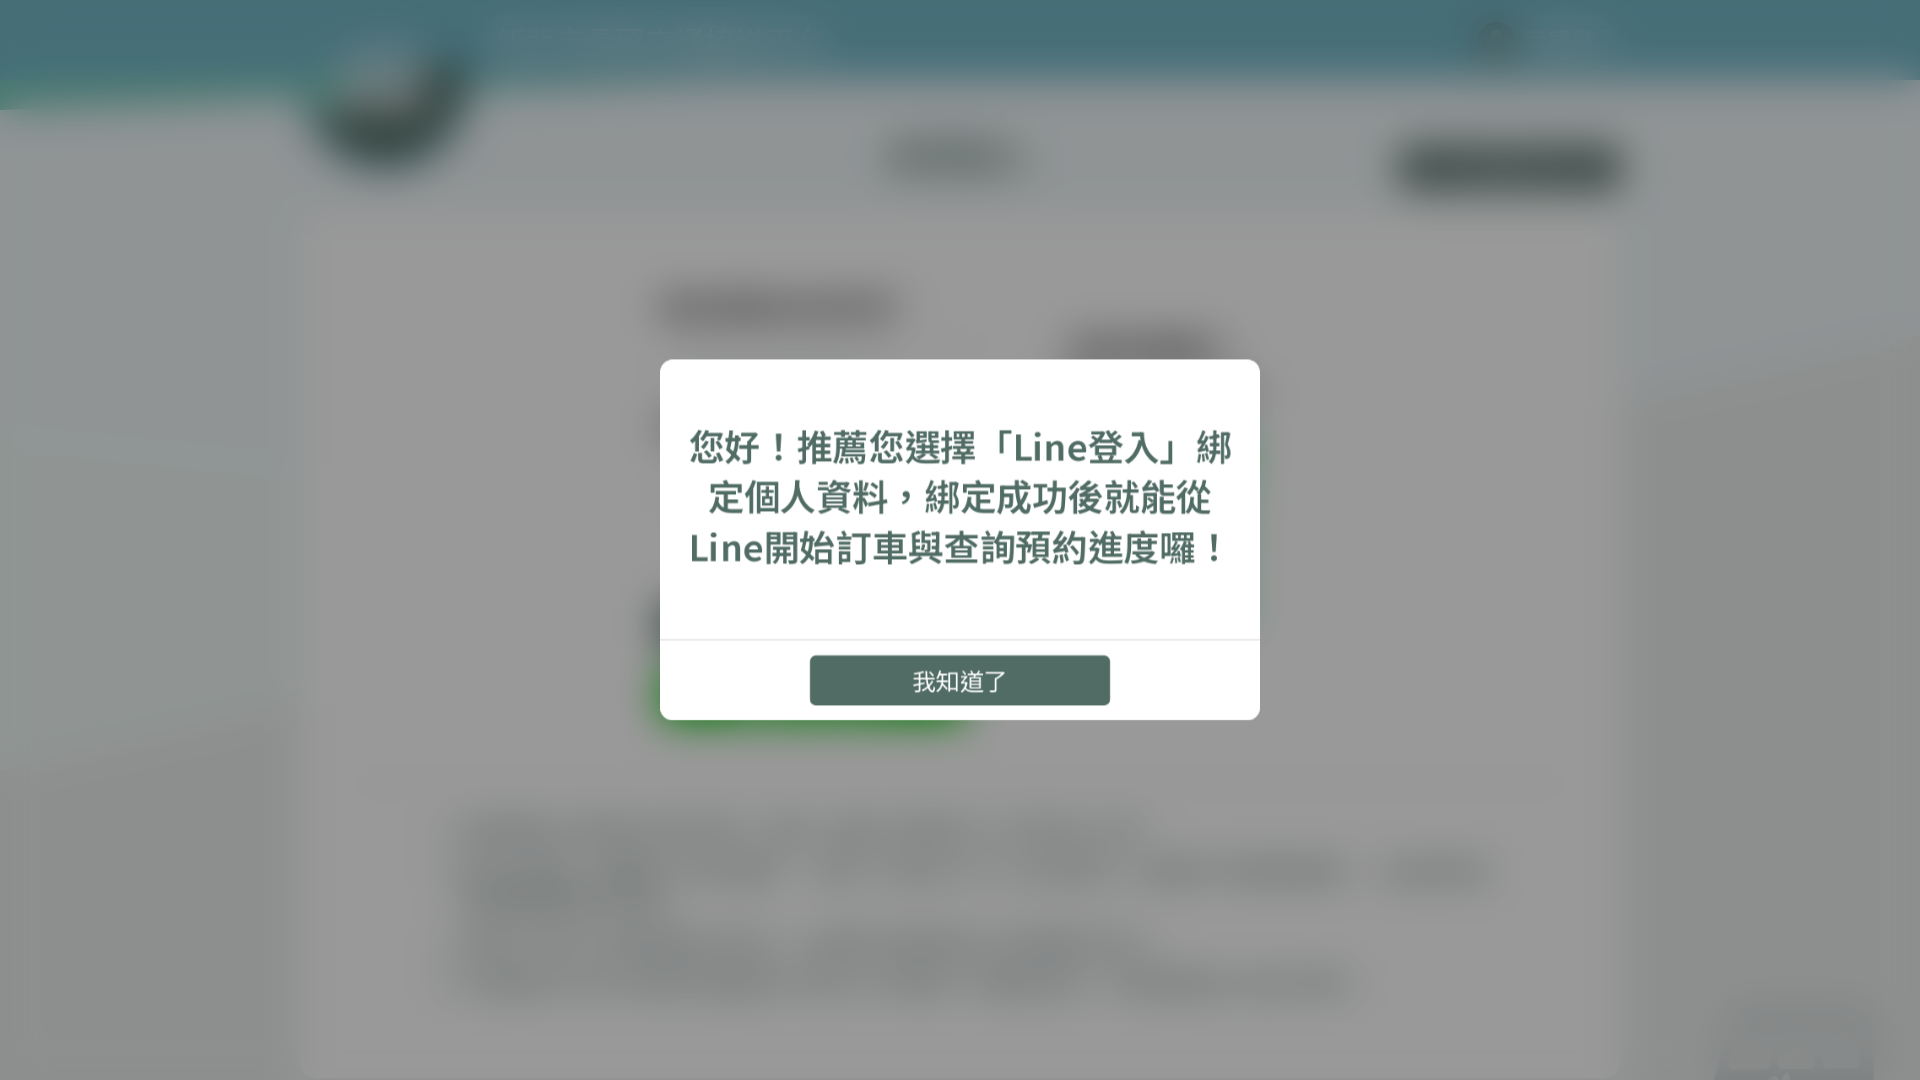

Retrieved current URL: https://www.ntpc.ltc-car.org/
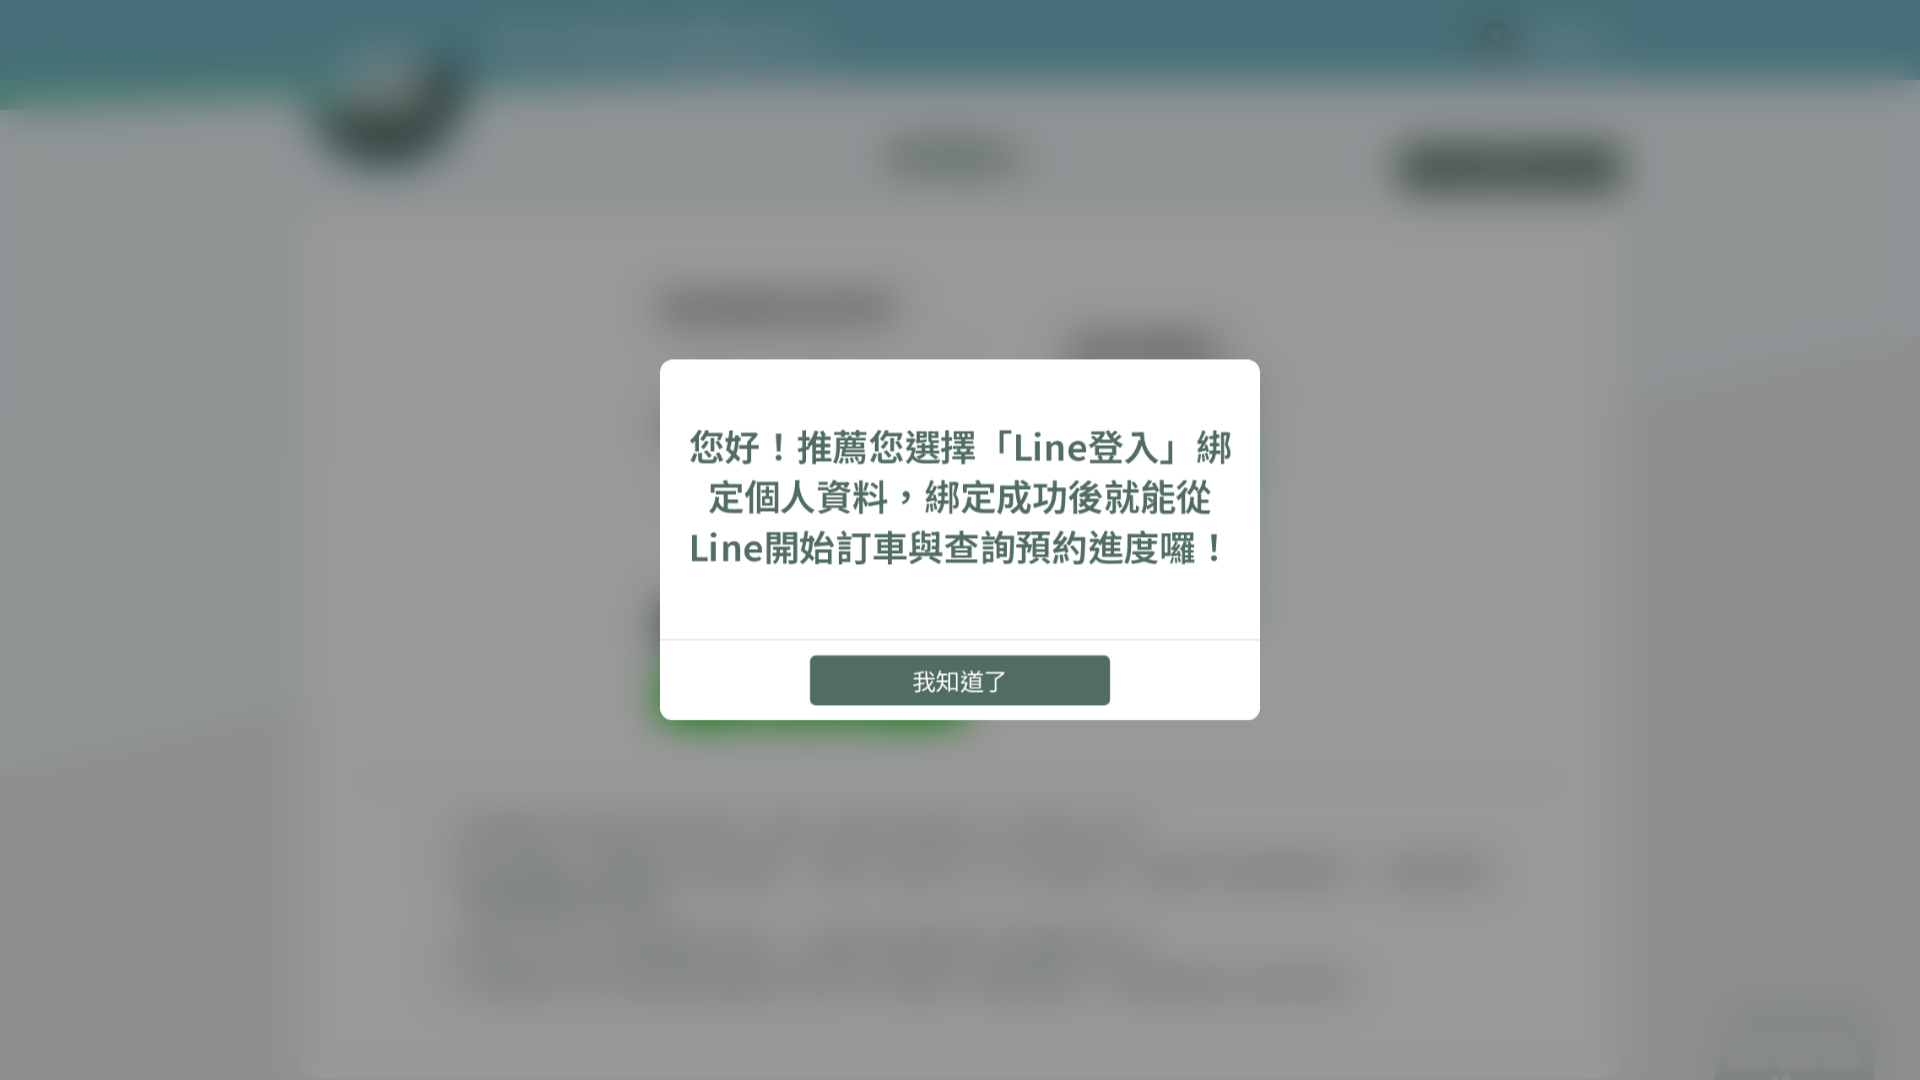

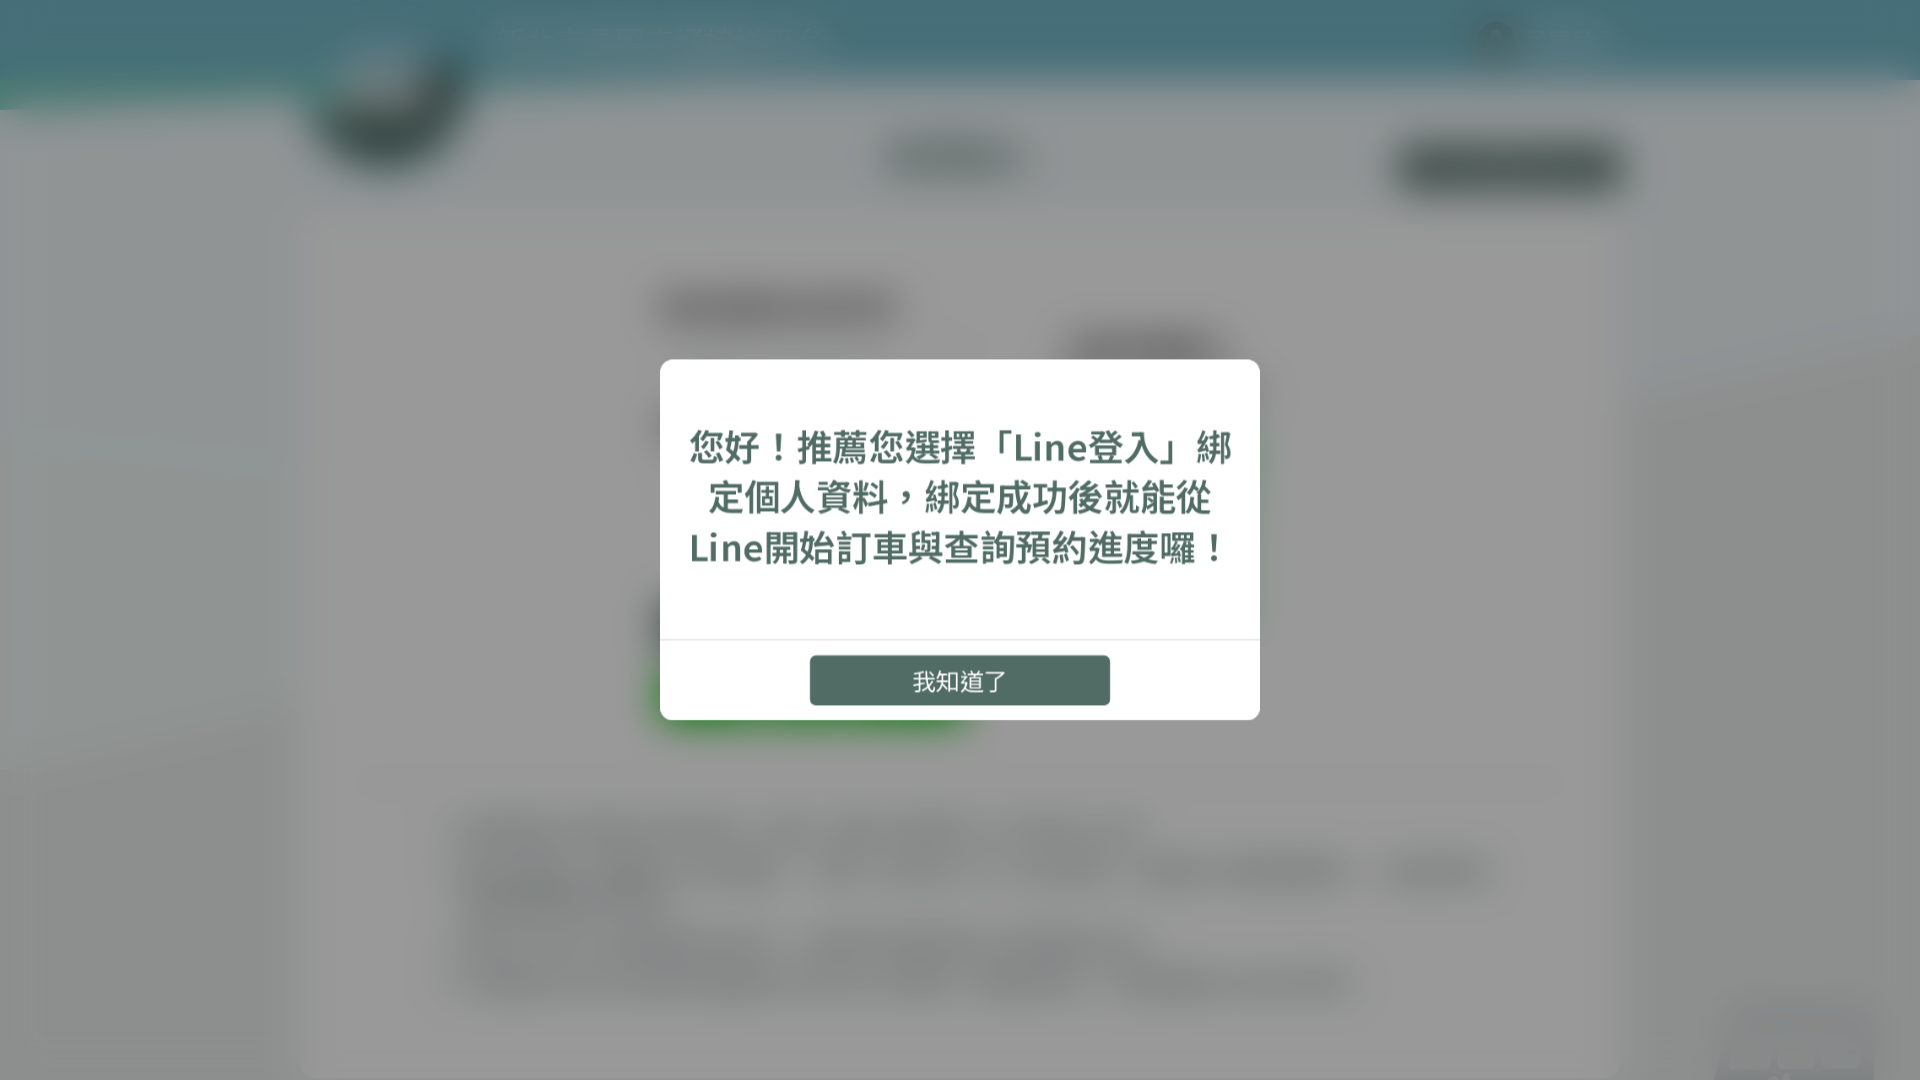